Tests that new items are appended to the bottom of the todo list and the count displays correctly

Starting URL: https://demo.playwright.dev/todomvc

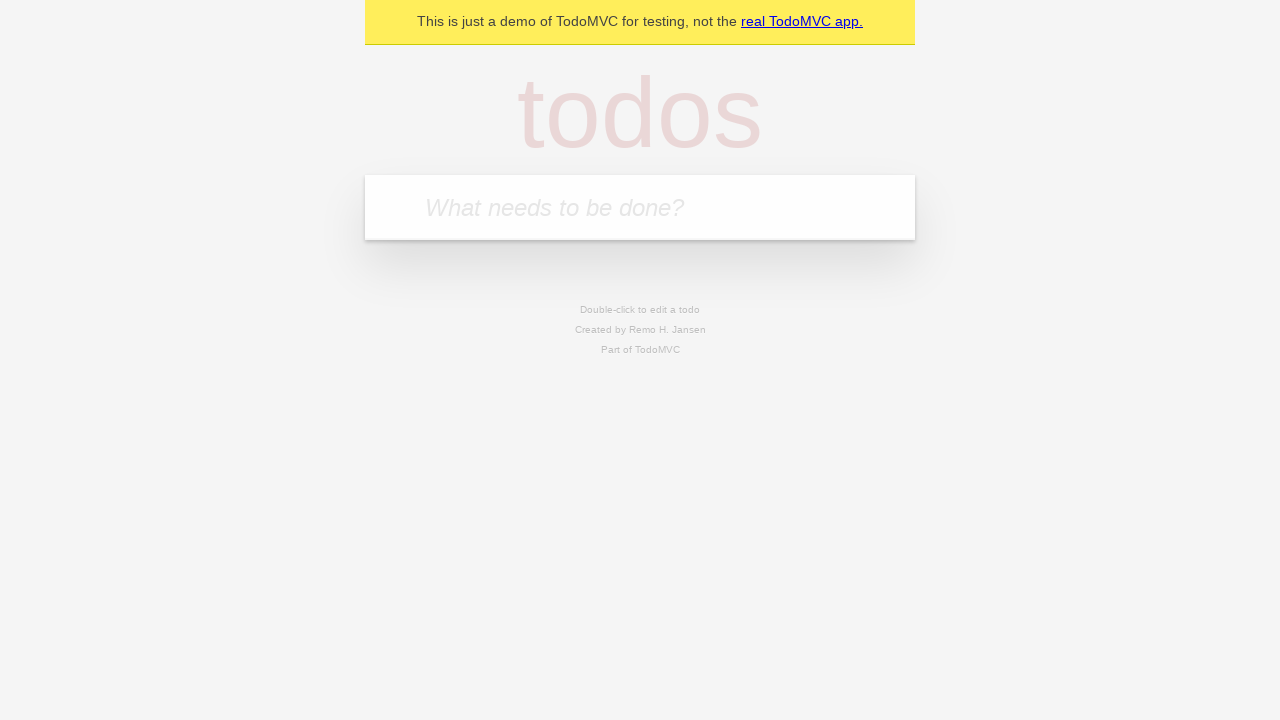

Filled first todo item 'buy some cheese' on .new-todo
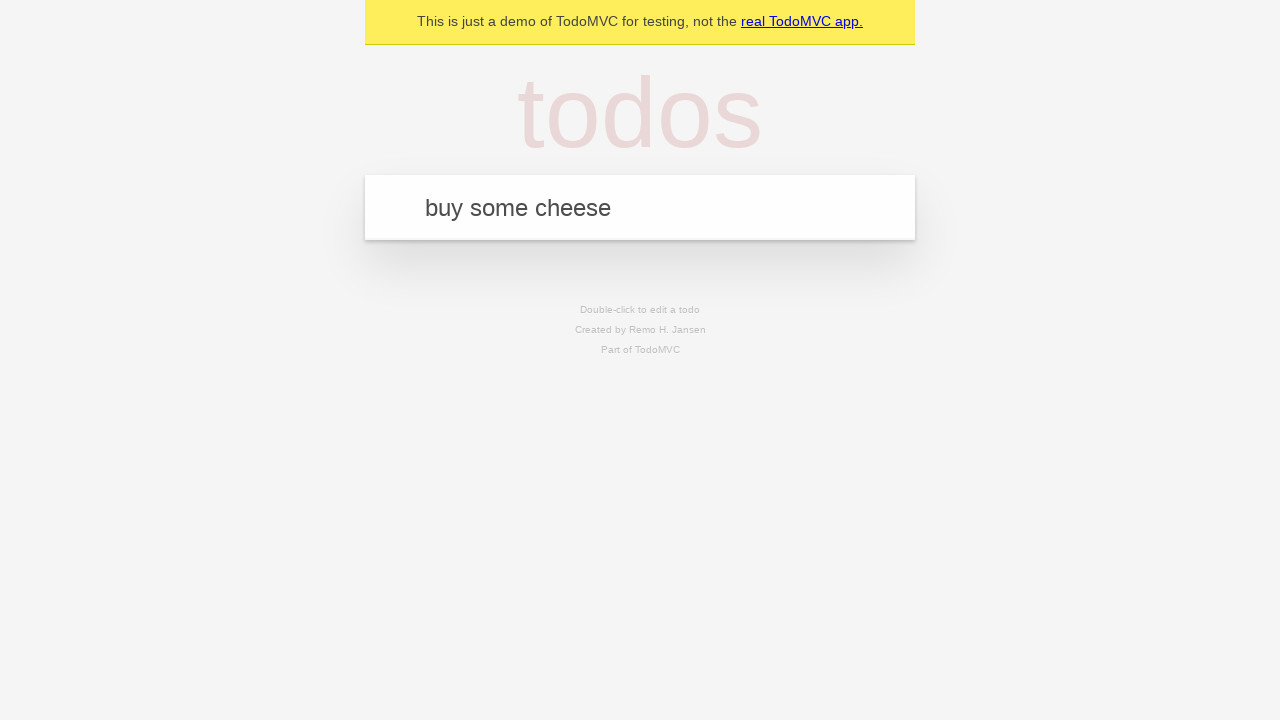

Pressed Enter to add first todo item on .new-todo
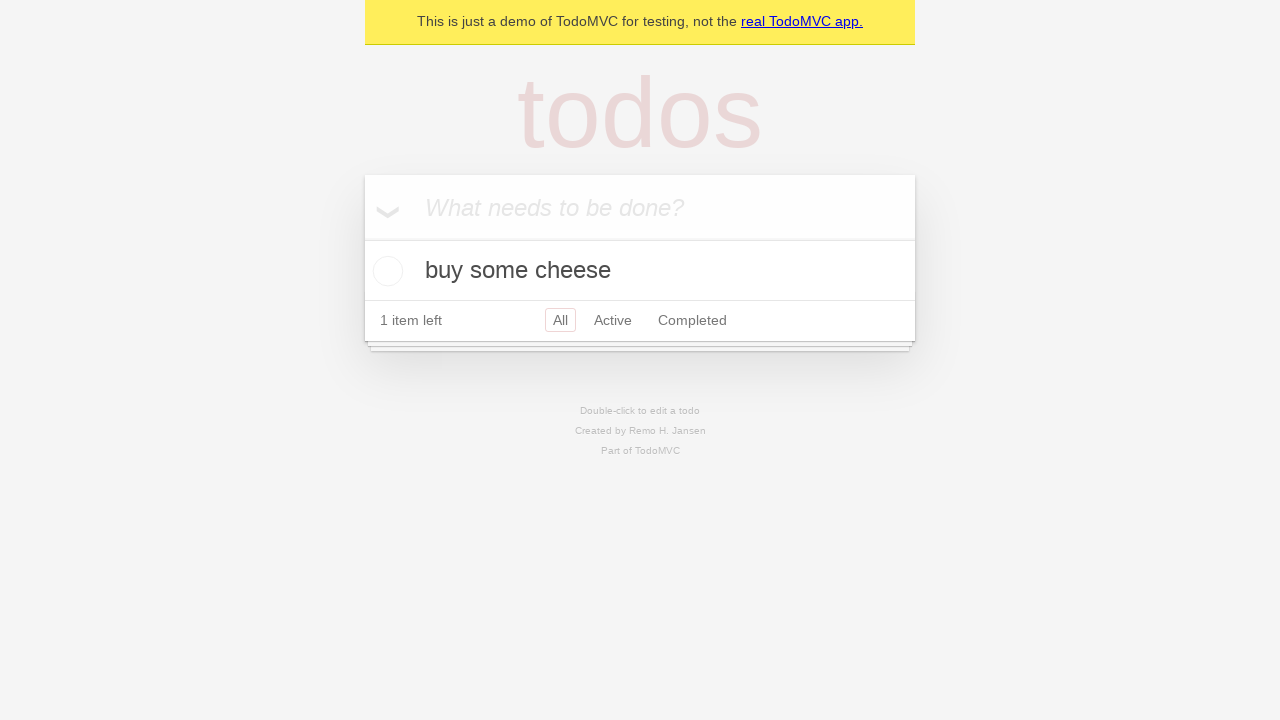

Filled second todo item 'feed the cat' on .new-todo
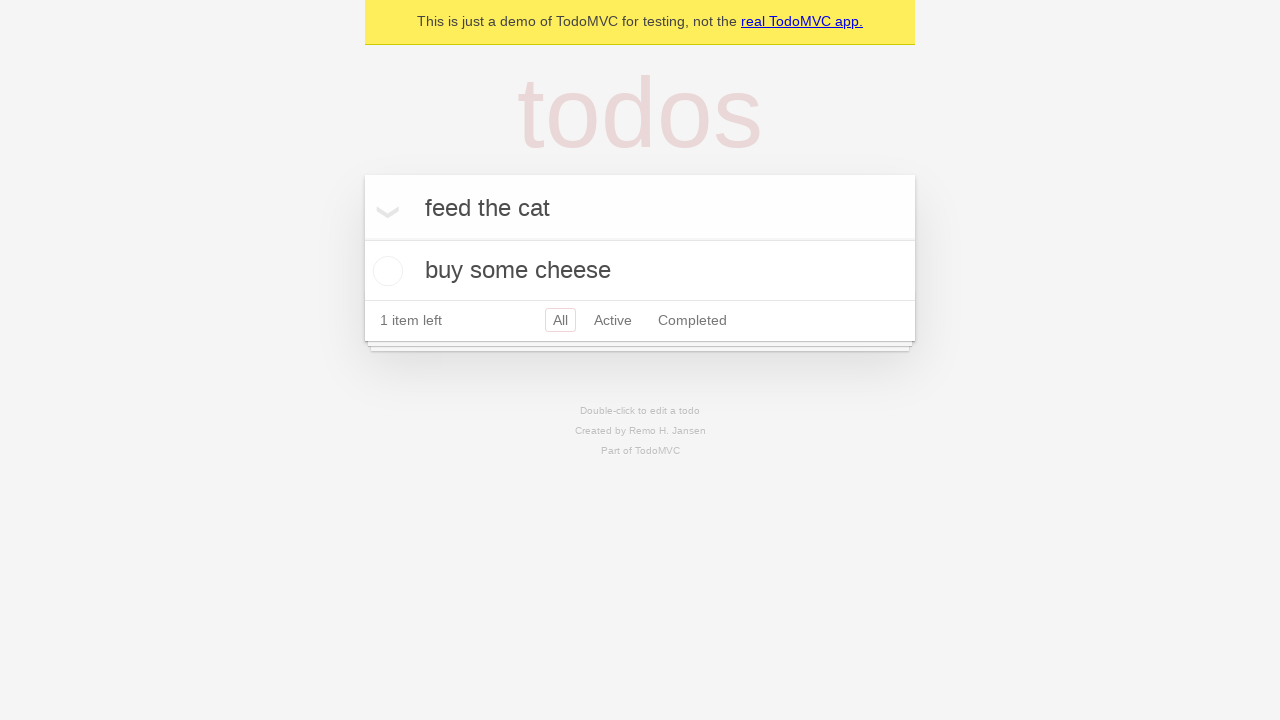

Pressed Enter to add second todo item on .new-todo
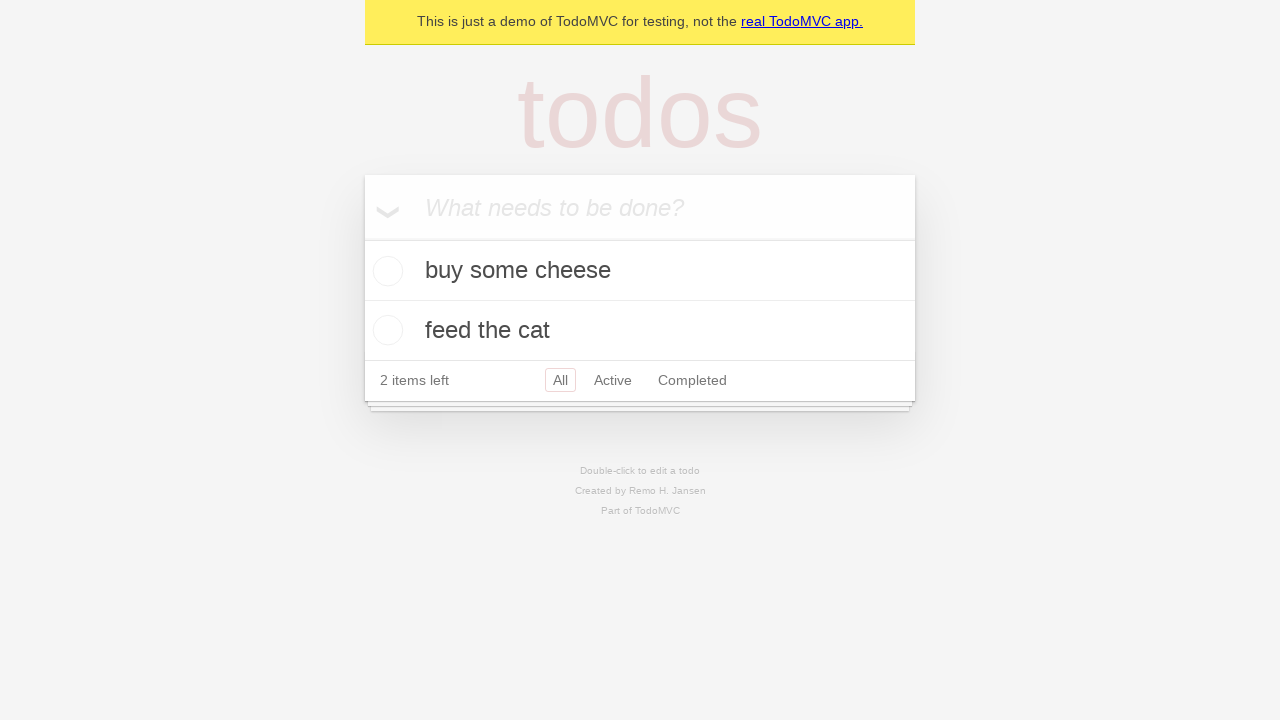

Filled third todo item 'book a doctors appointment' on .new-todo
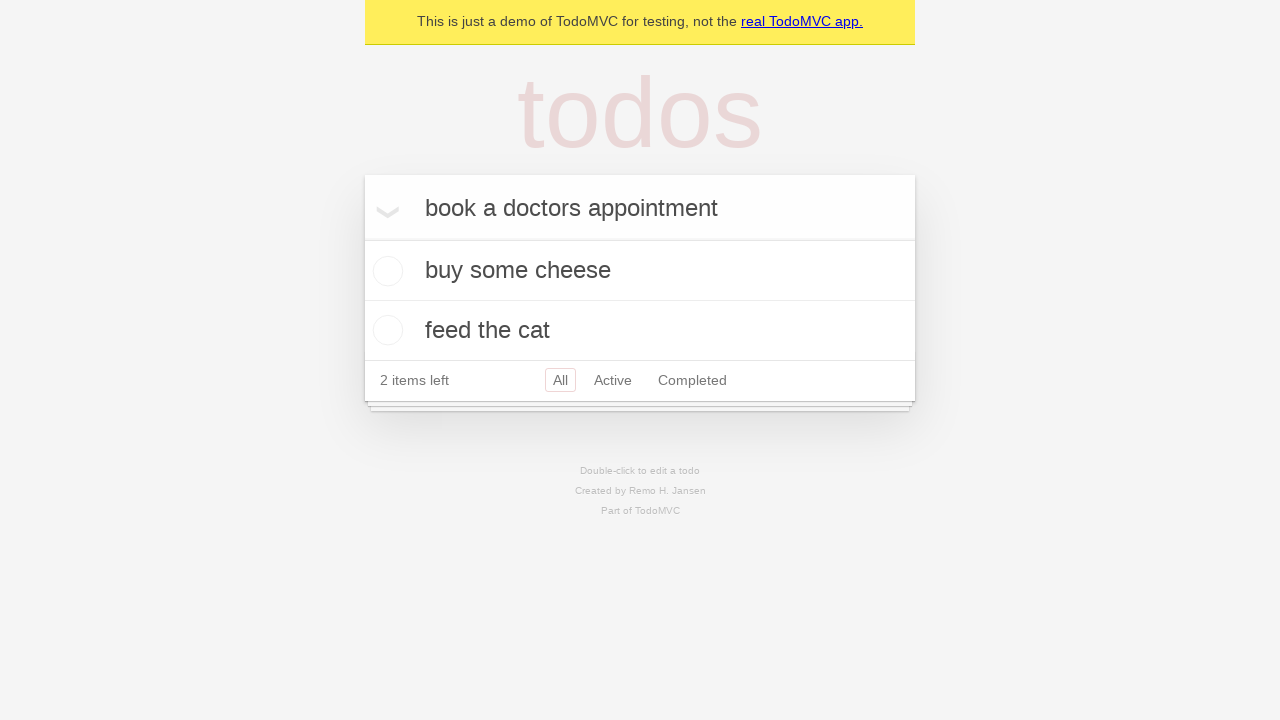

Pressed Enter to add third todo item on .new-todo
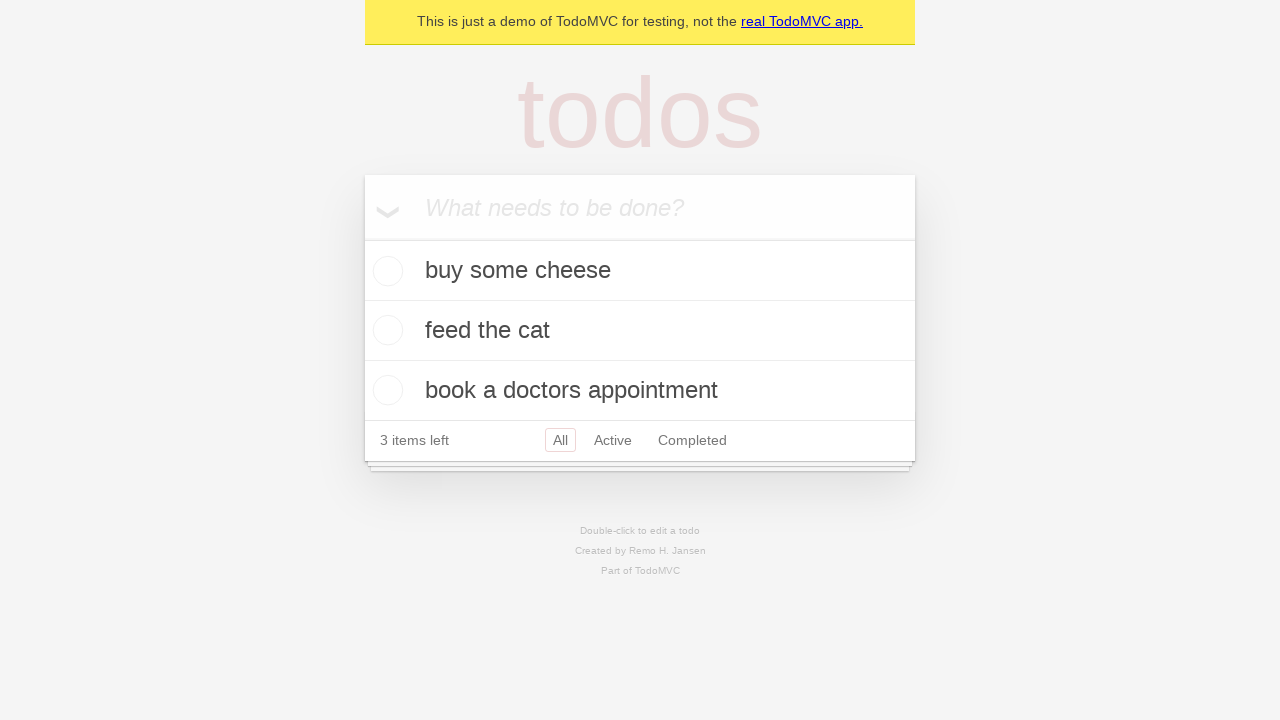

Todo count display appeared, confirming all items were added to bottom of list
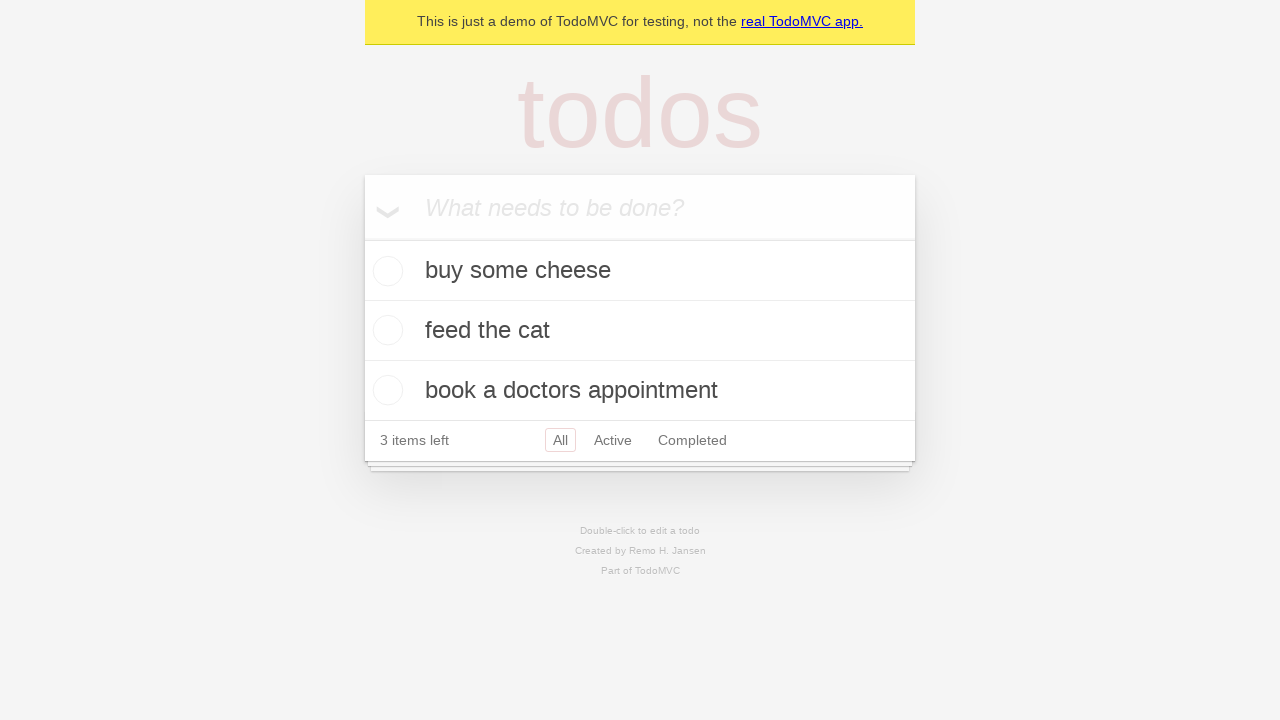

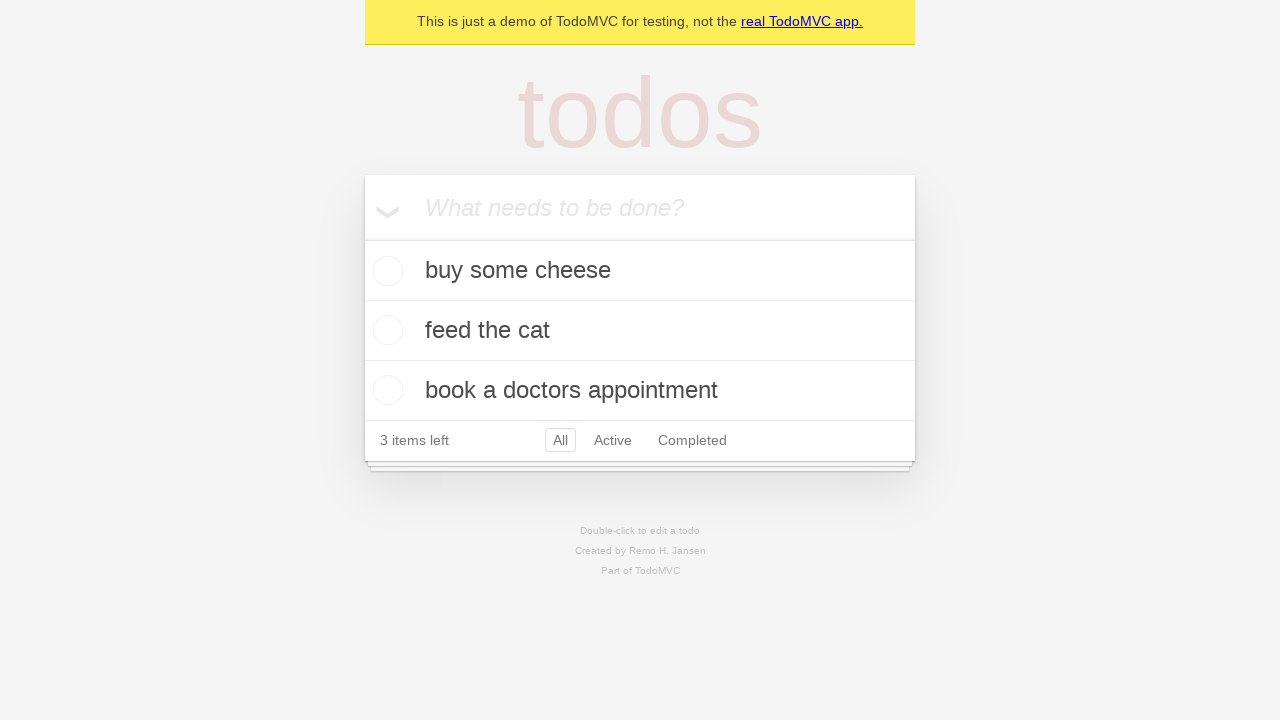